Tests dynamic controls page using explicit waits by clicking Remove button and verifying "It's gone!" message appears (incomplete test - only covers first part)

Starting URL: https://the-internet.herokuapp.com/dynamic_controls

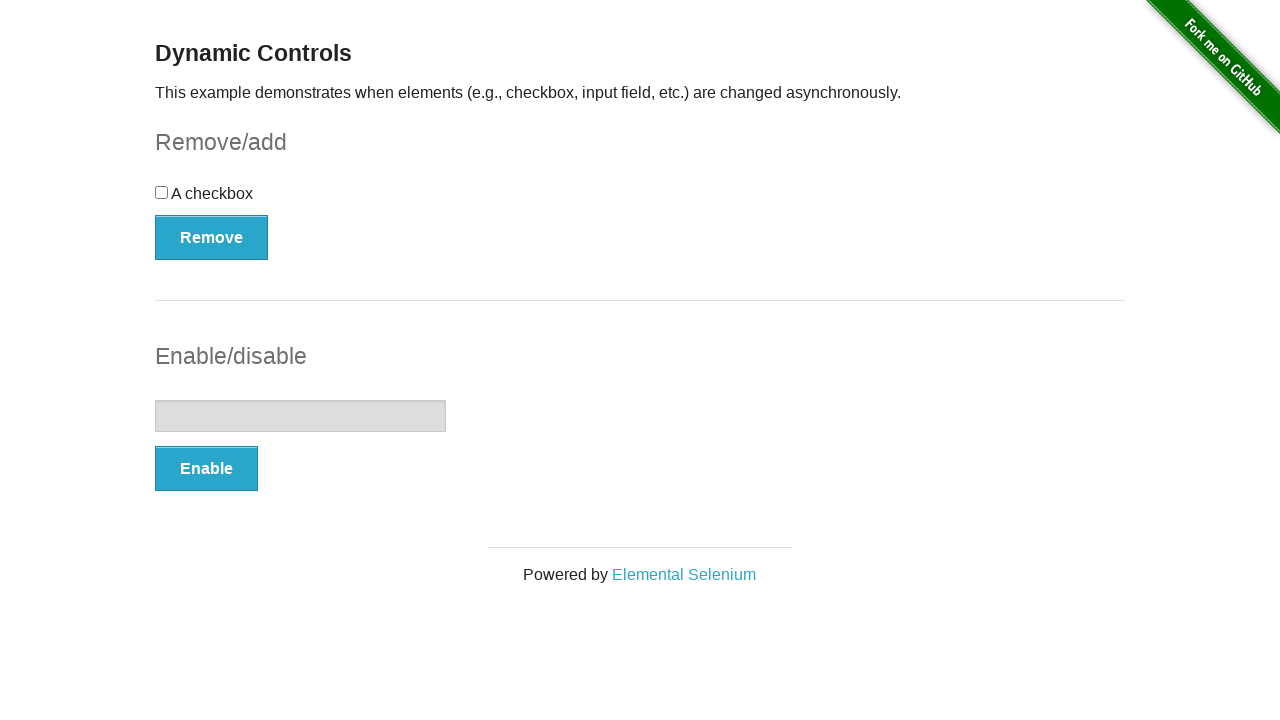

Clicked Remove button on dynamic controls page at (212, 237) on xpath=//*[text()='Remove']
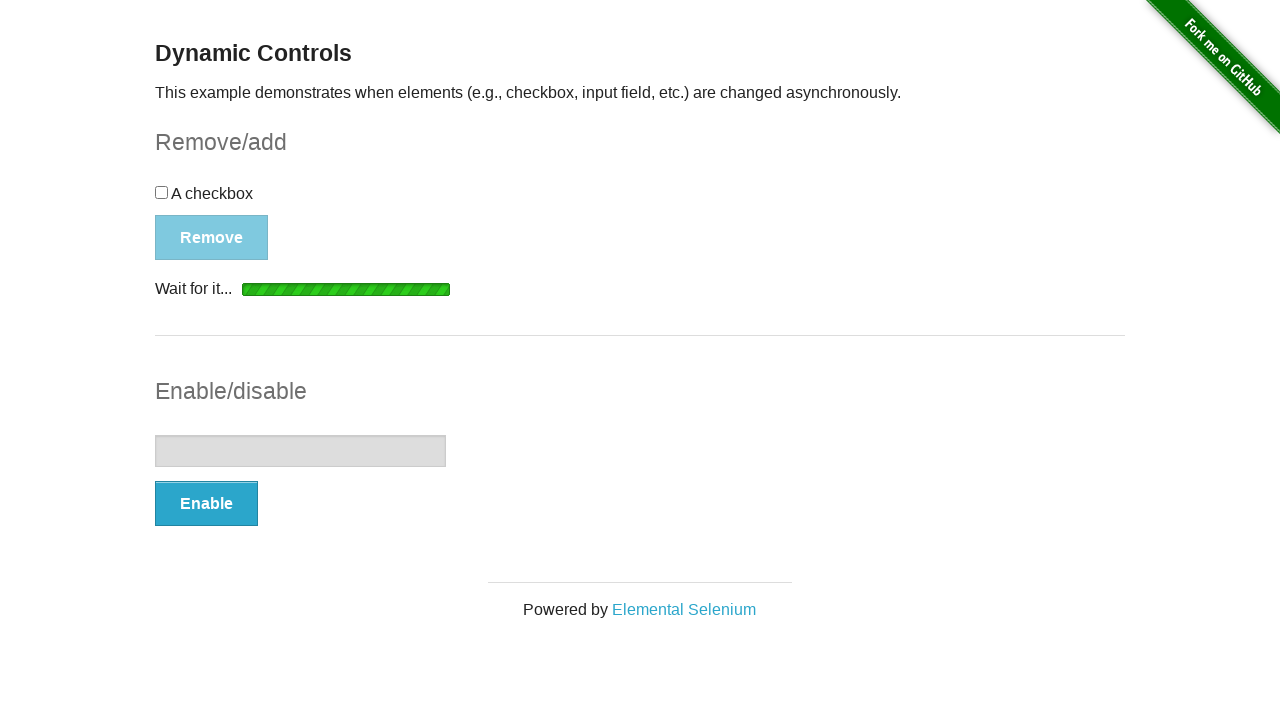

Waited for "It's gone!" message to appear (40s timeout)
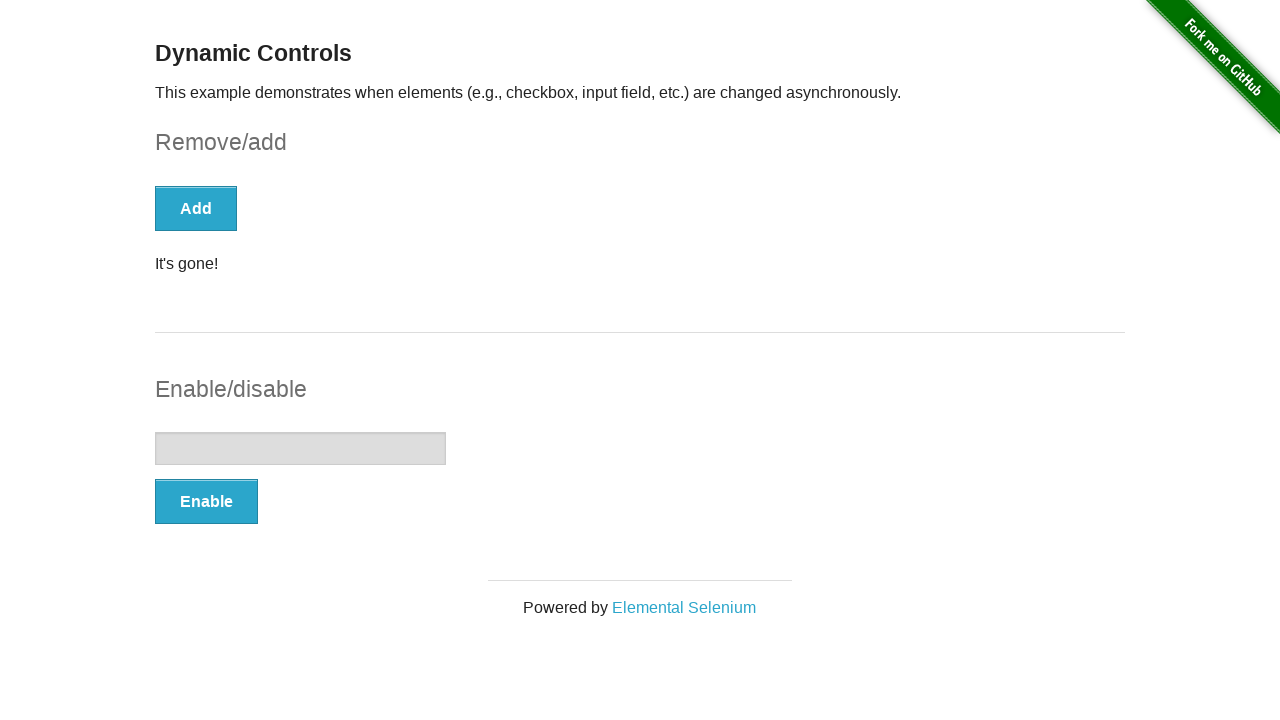

Verified "It's gone!" message is visible
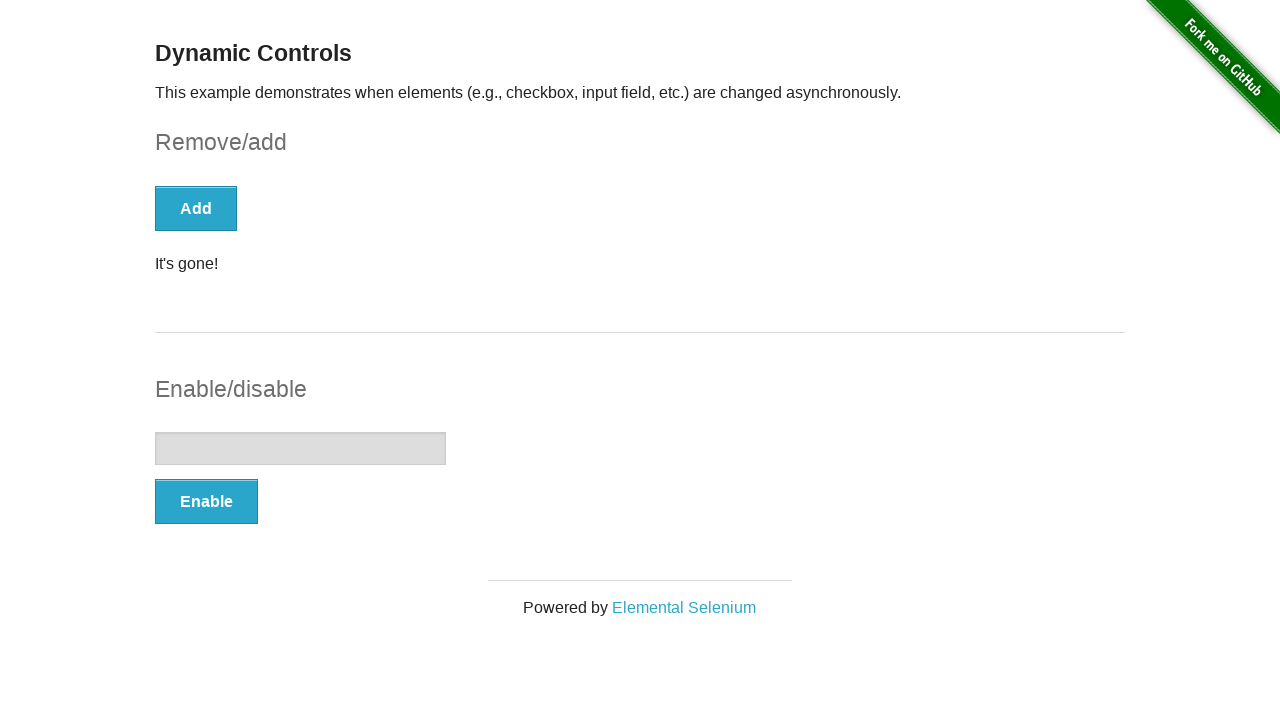

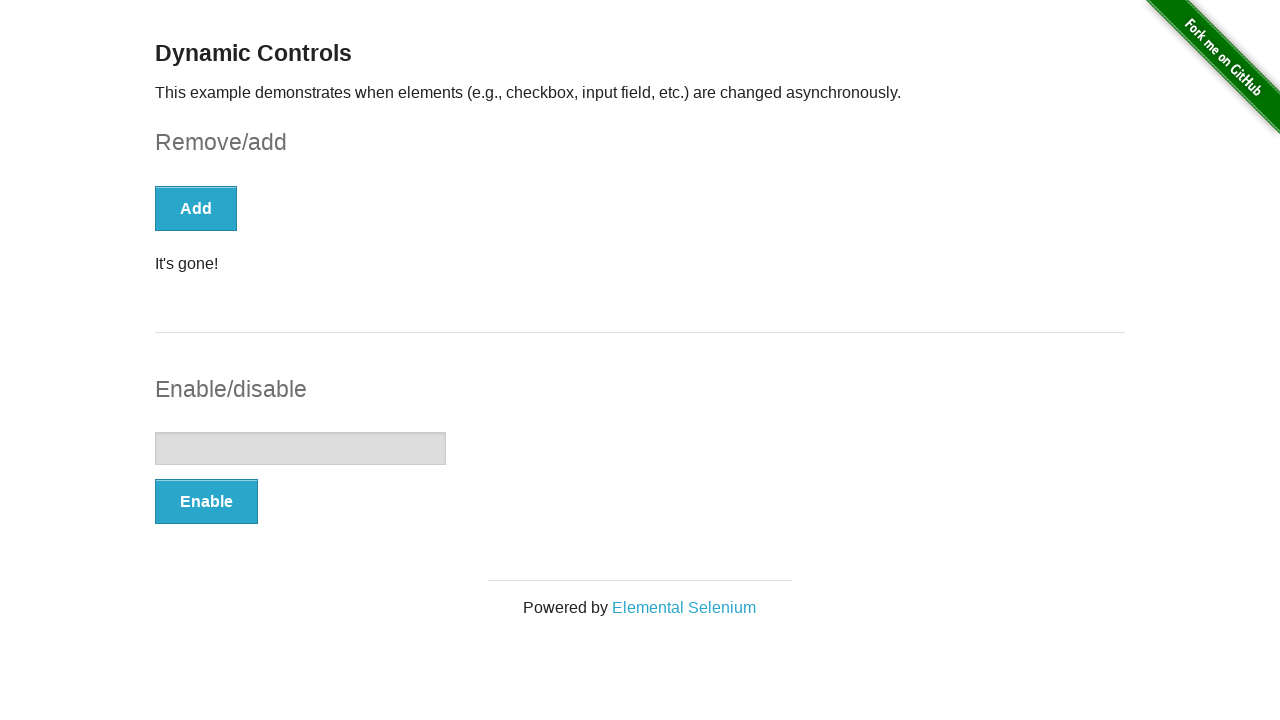